Tests alert handling functionality by clicking on an alert button and accepting the alert dialog

Starting URL: https://www.hyrtutorials.com/p/alertsdemo.html

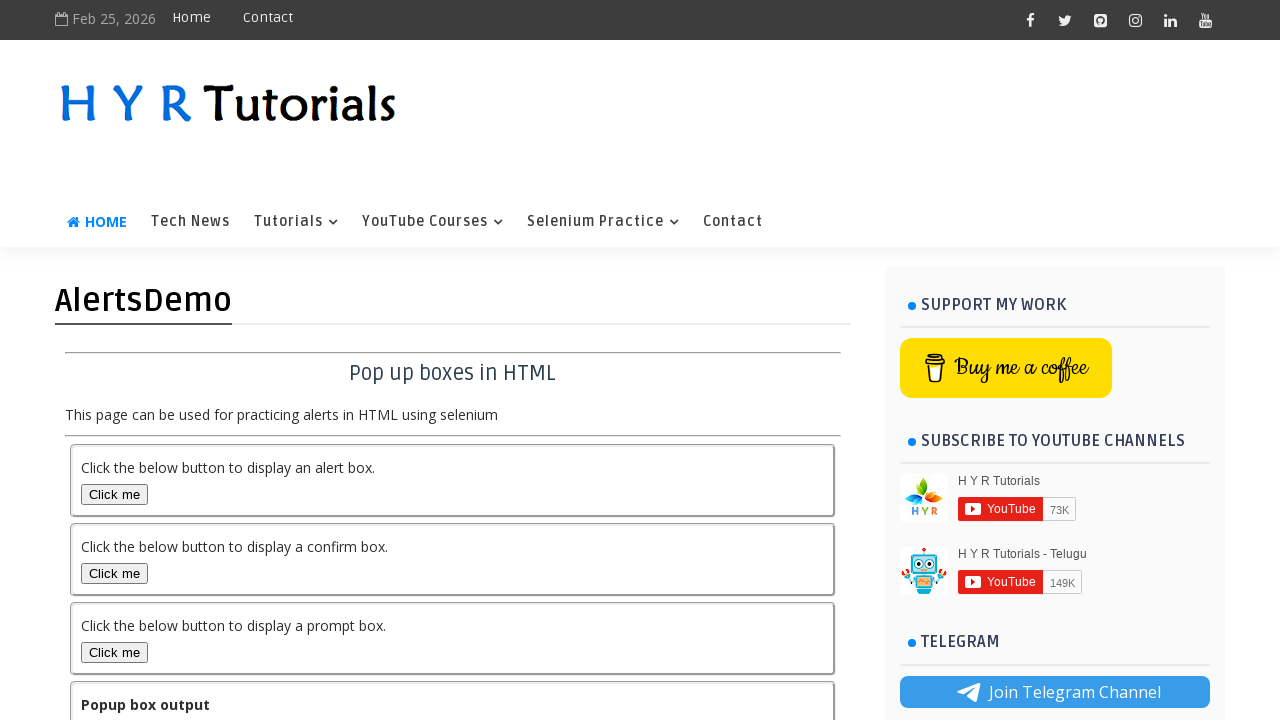

Clicked alert button to trigger simple alert at (114, 494) on #alertBox
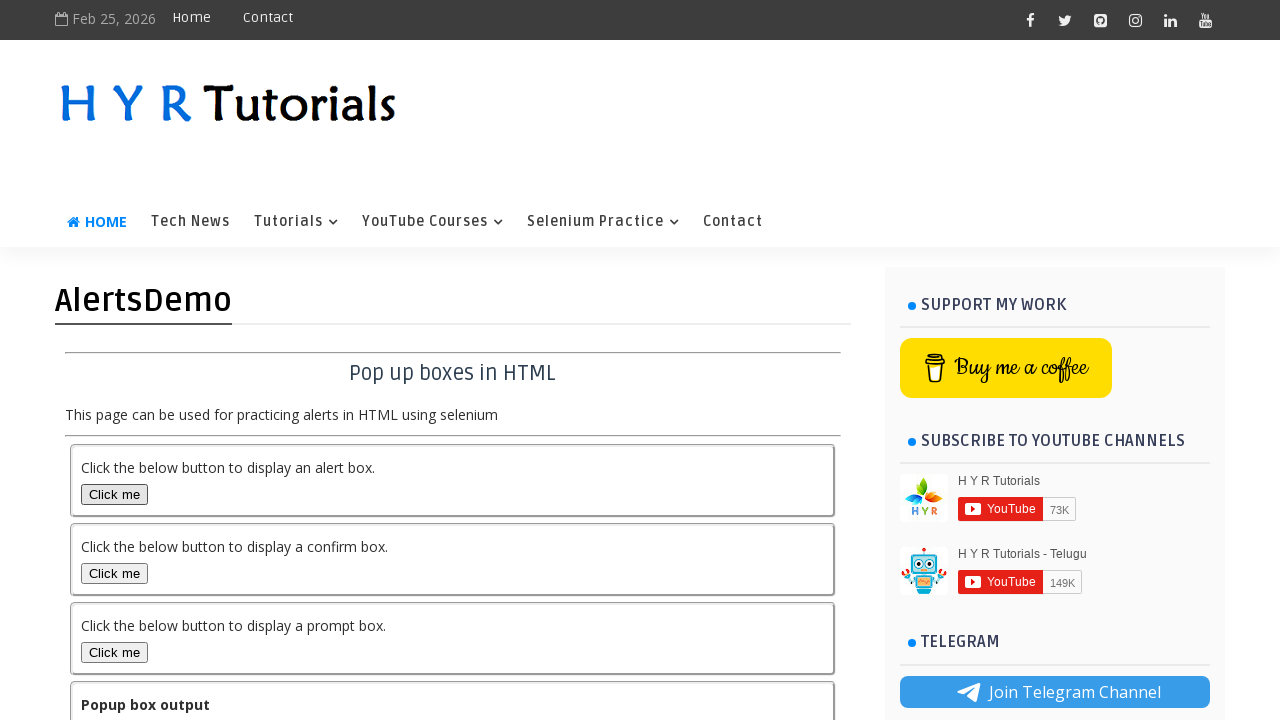

Set up dialog handler to accept alerts
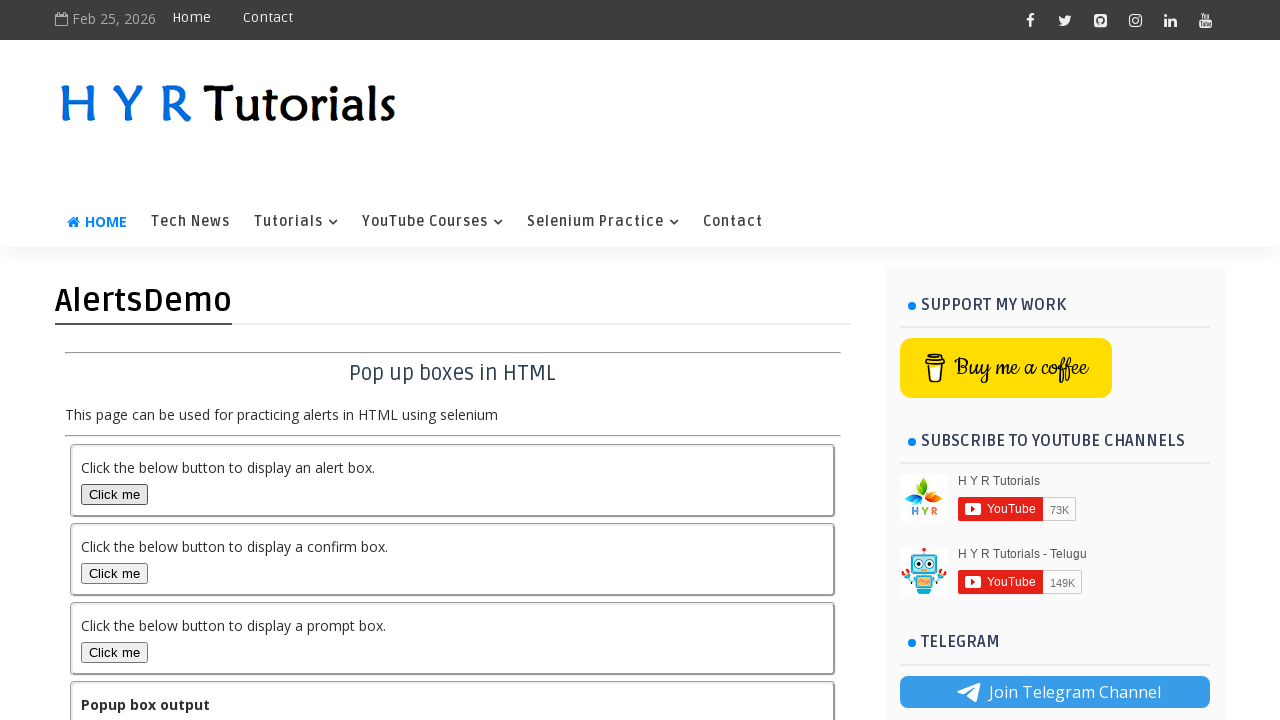

Output message element loaded after alert acceptance
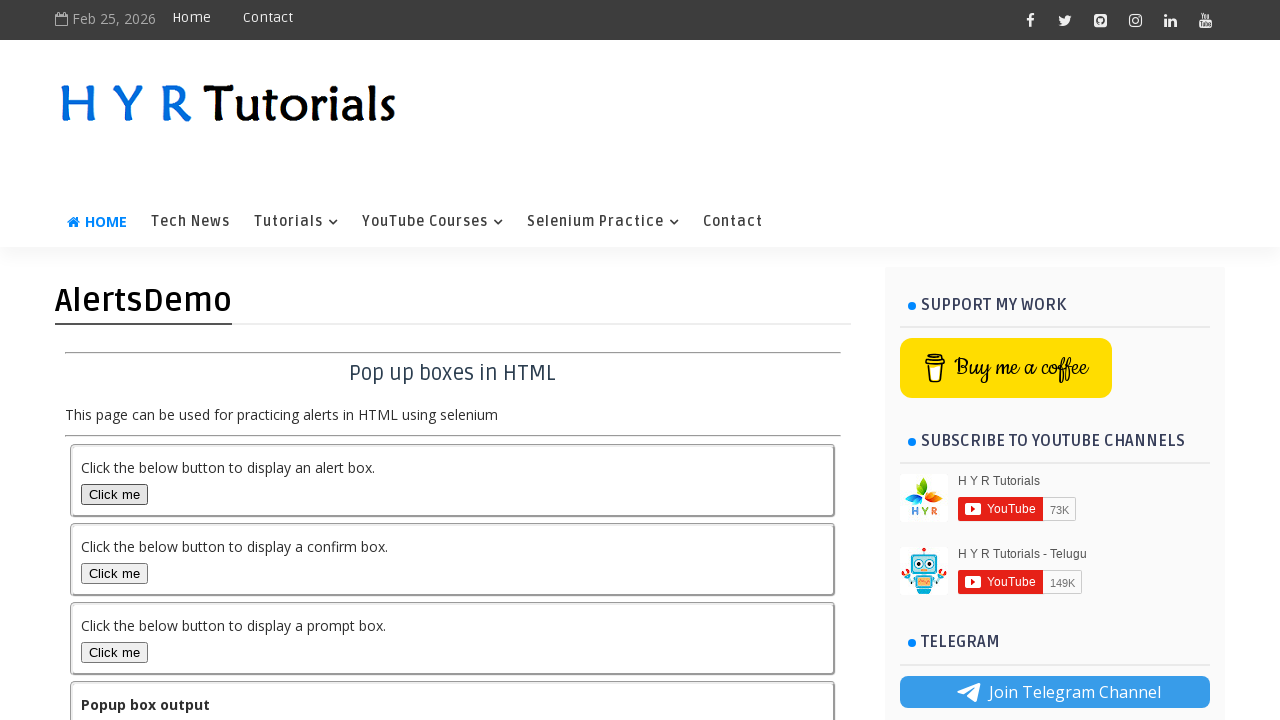

Retrieved output text: You selected alert popup
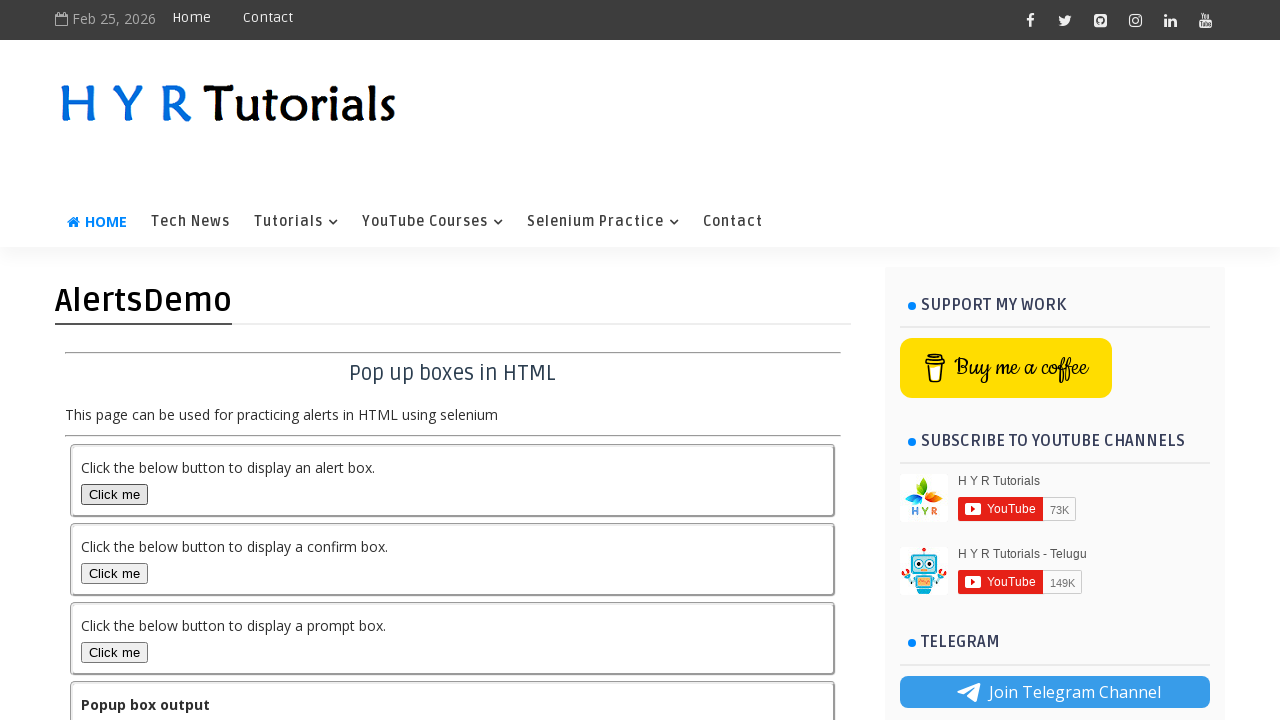

Printed alert output to console
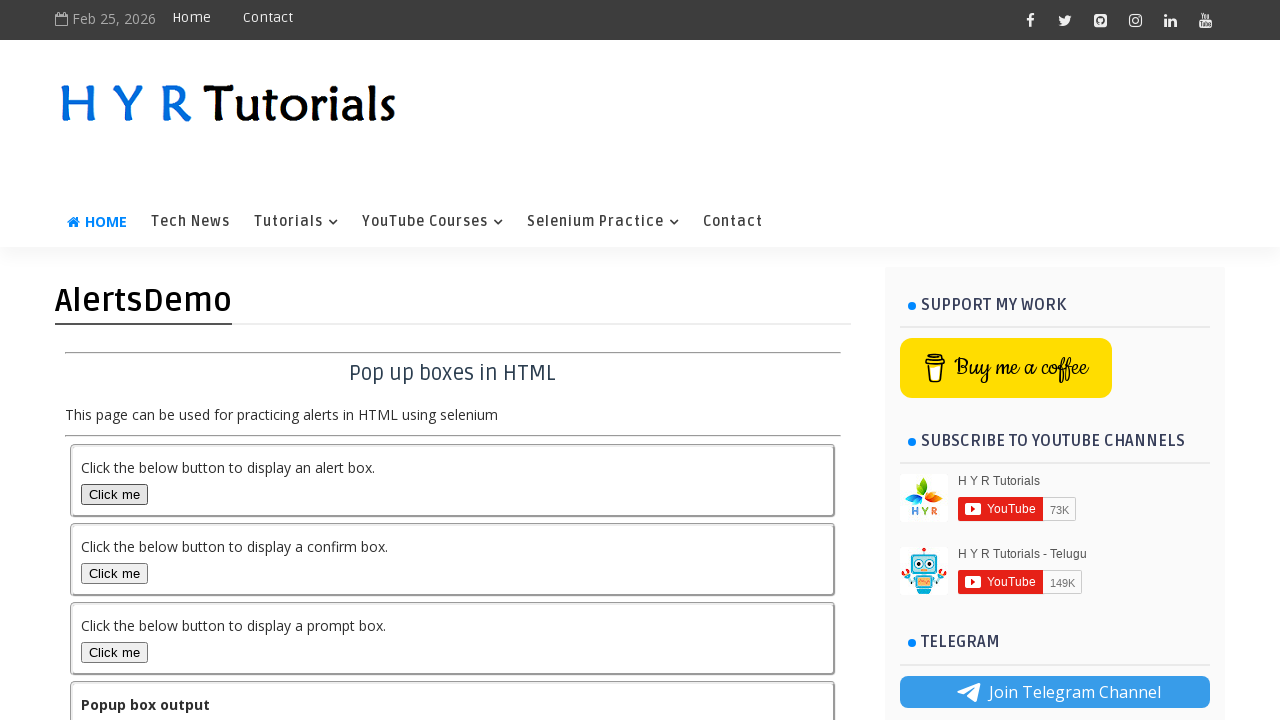

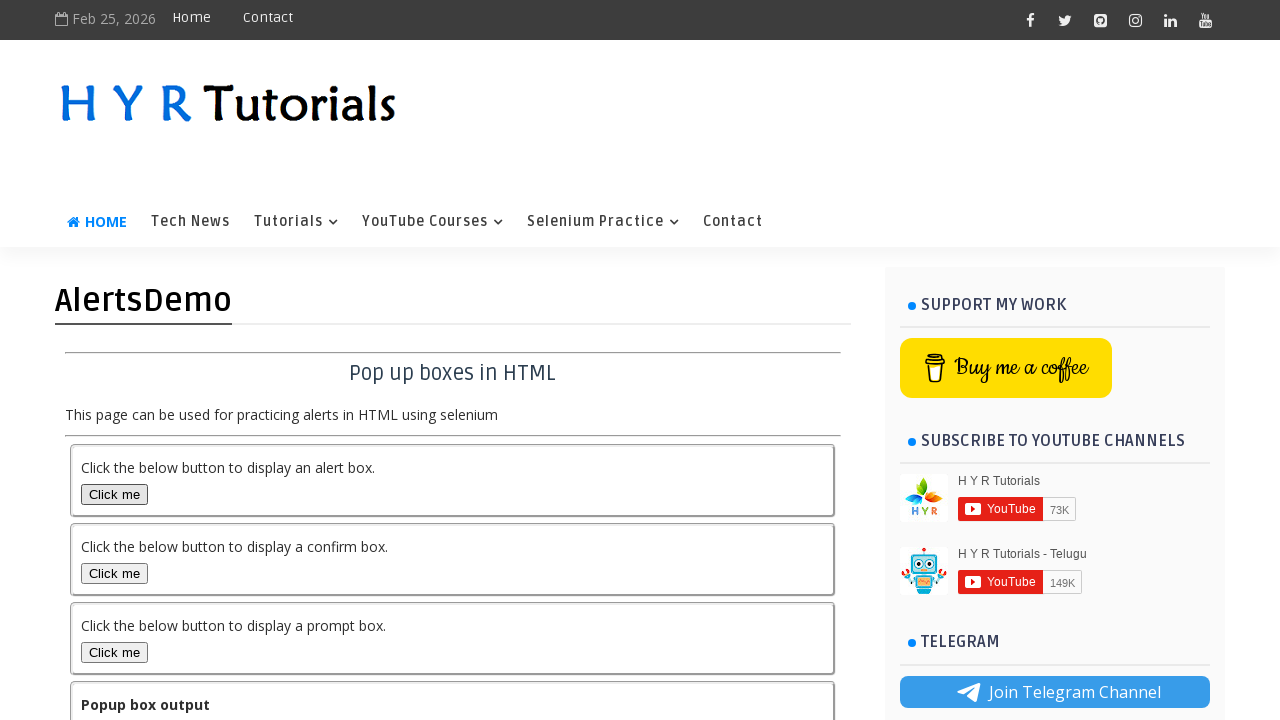